Tests modal popup handling by clicking a launcher button, waiting for a modal to appear, filling in form fields within the modal, submitting, and verifying the success message.

Starting URL: https://training-support.net/webelements/popups

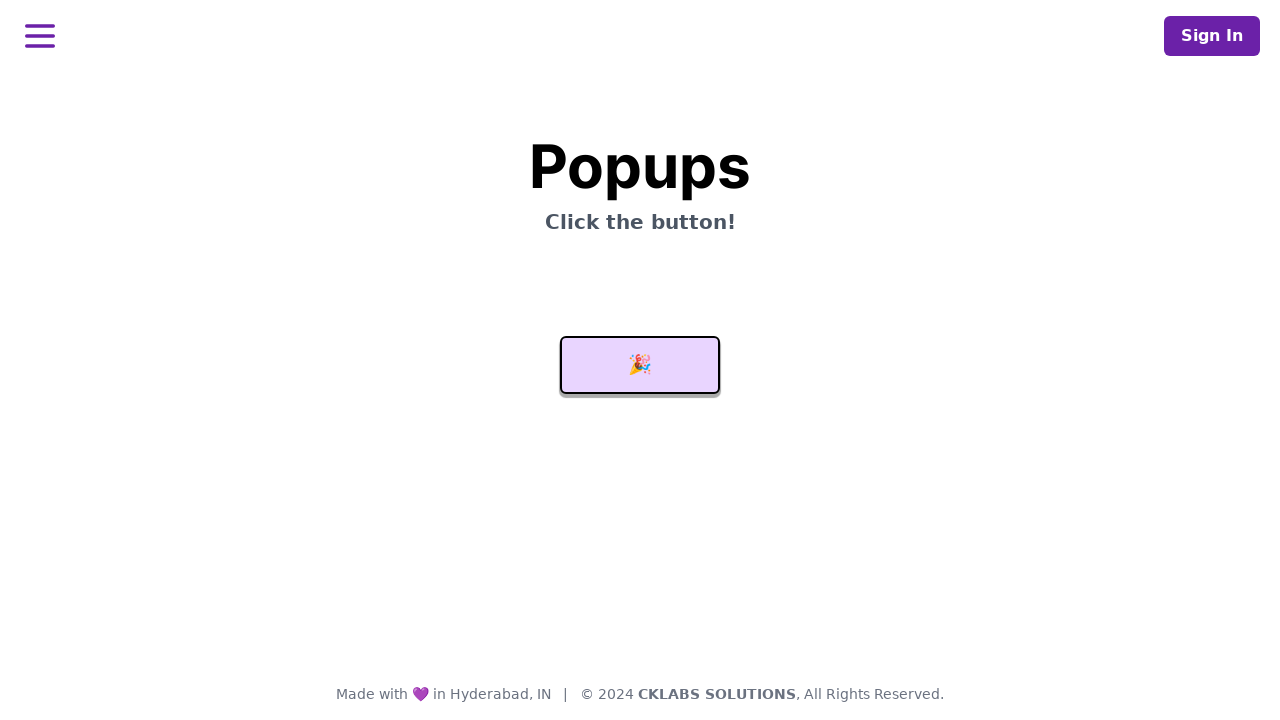

Clicked launcher button to open modal popup at (640, 365) on #launcher
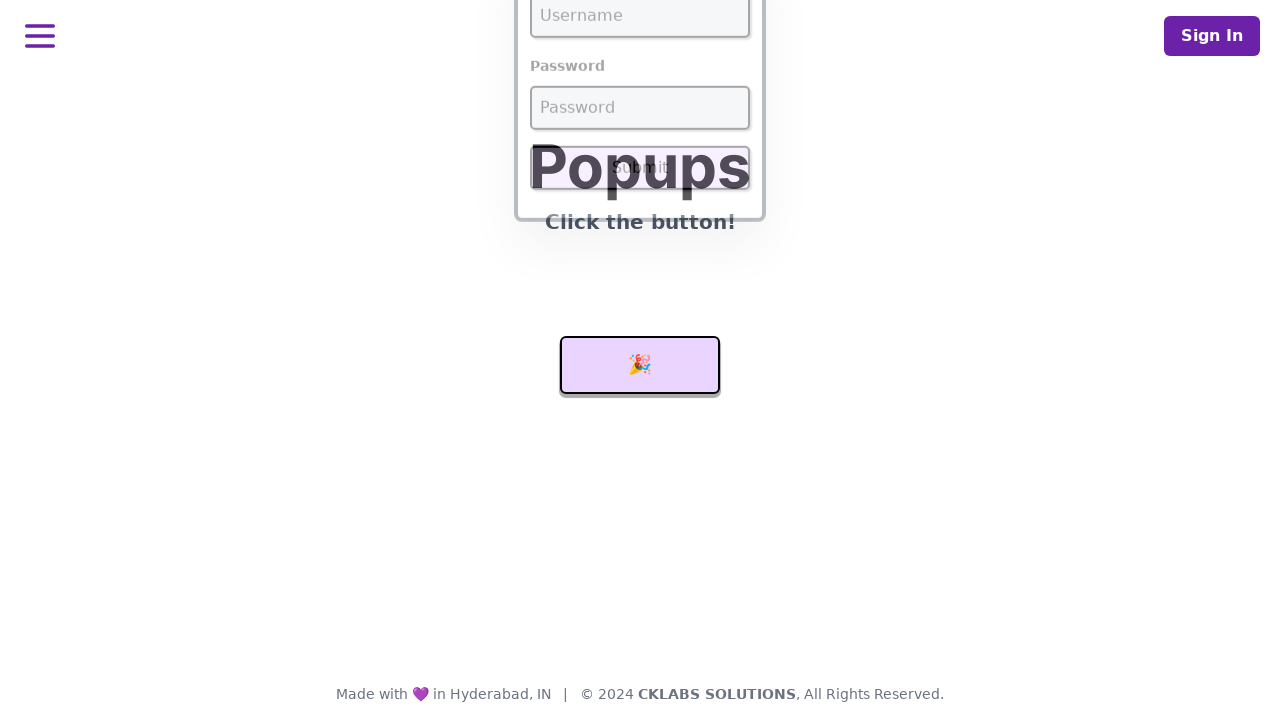

Modal appeared with username field visible
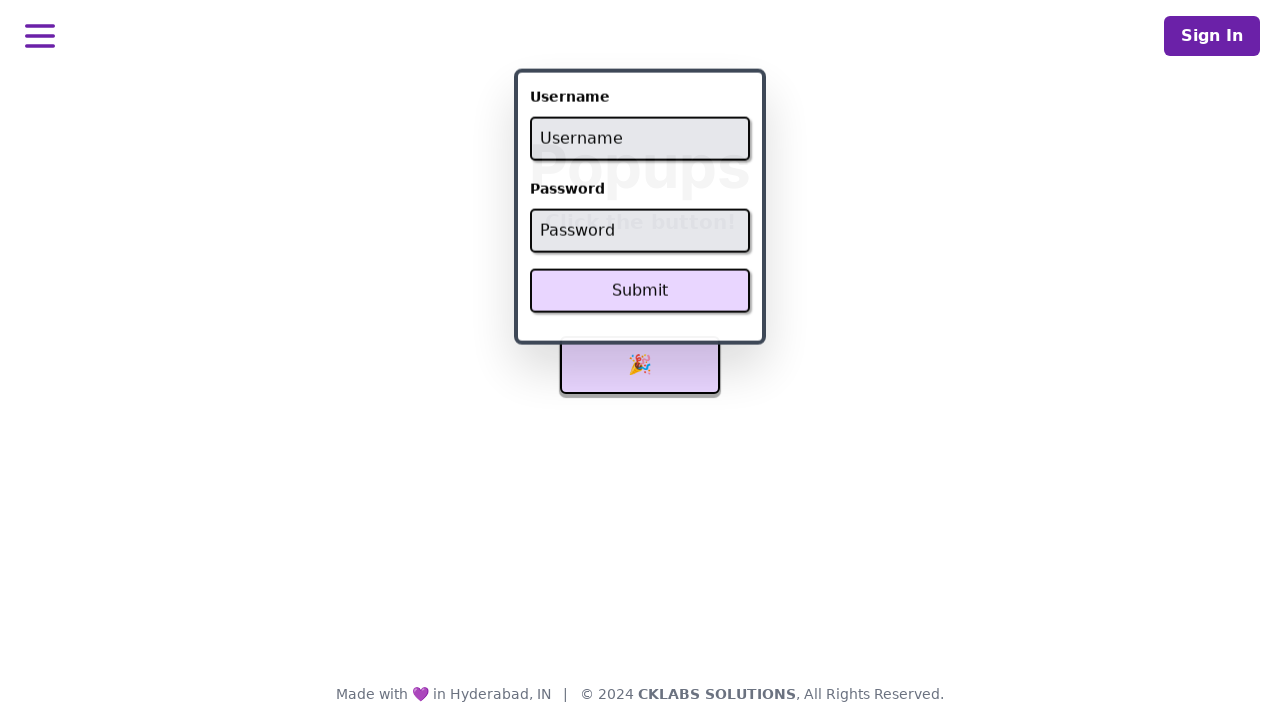

Filled username field with 'admin' on #username
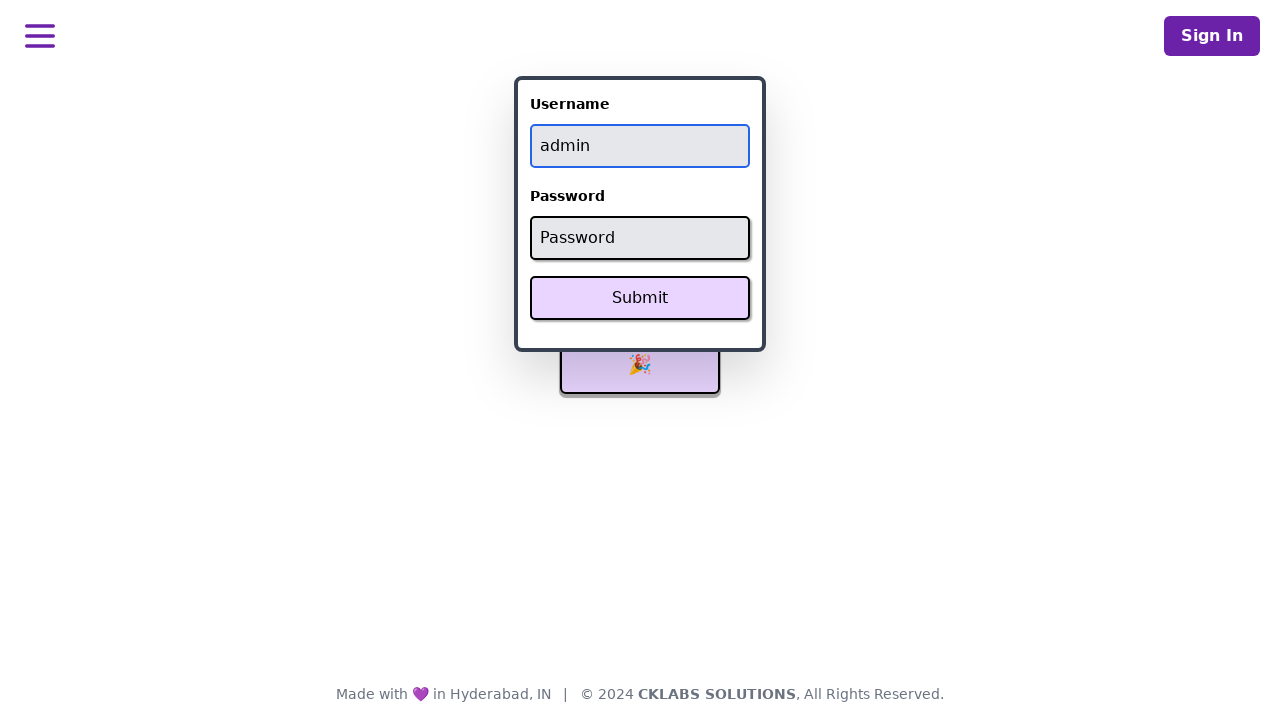

Filled password field with 'password' on #password
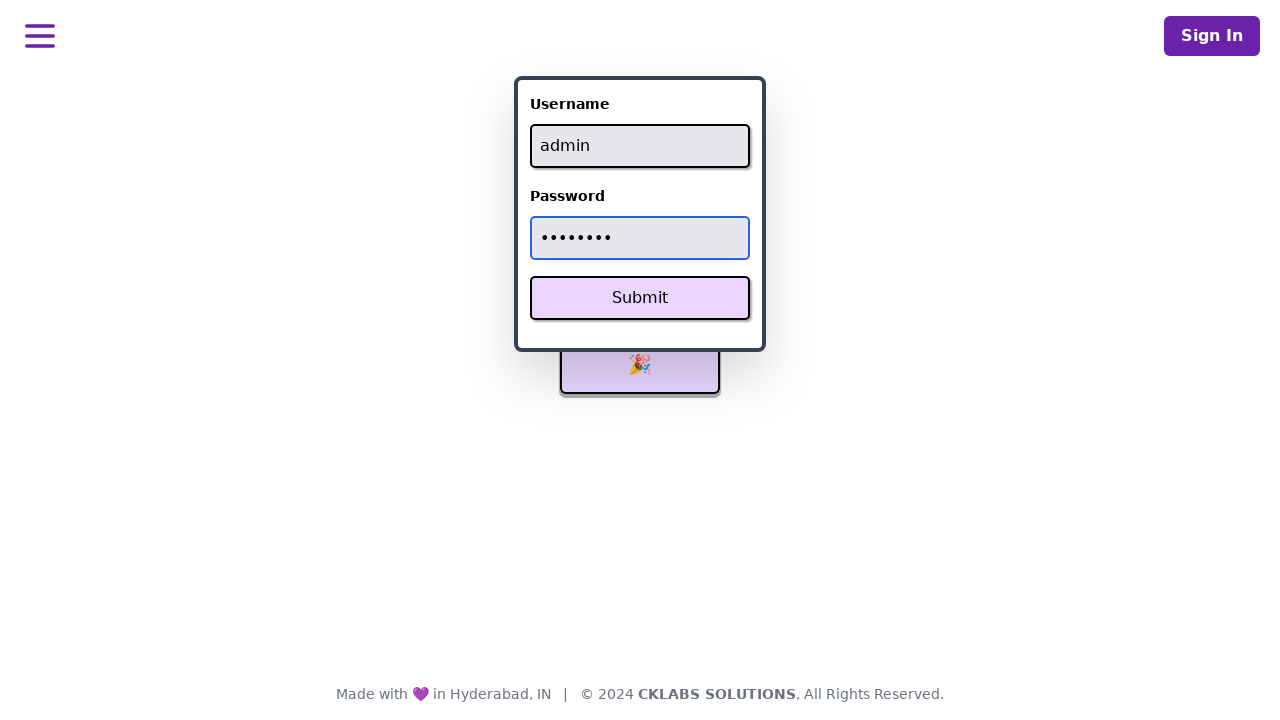

Clicked Submit button to submit form at (640, 298) on xpath=//button[text()='Submit']
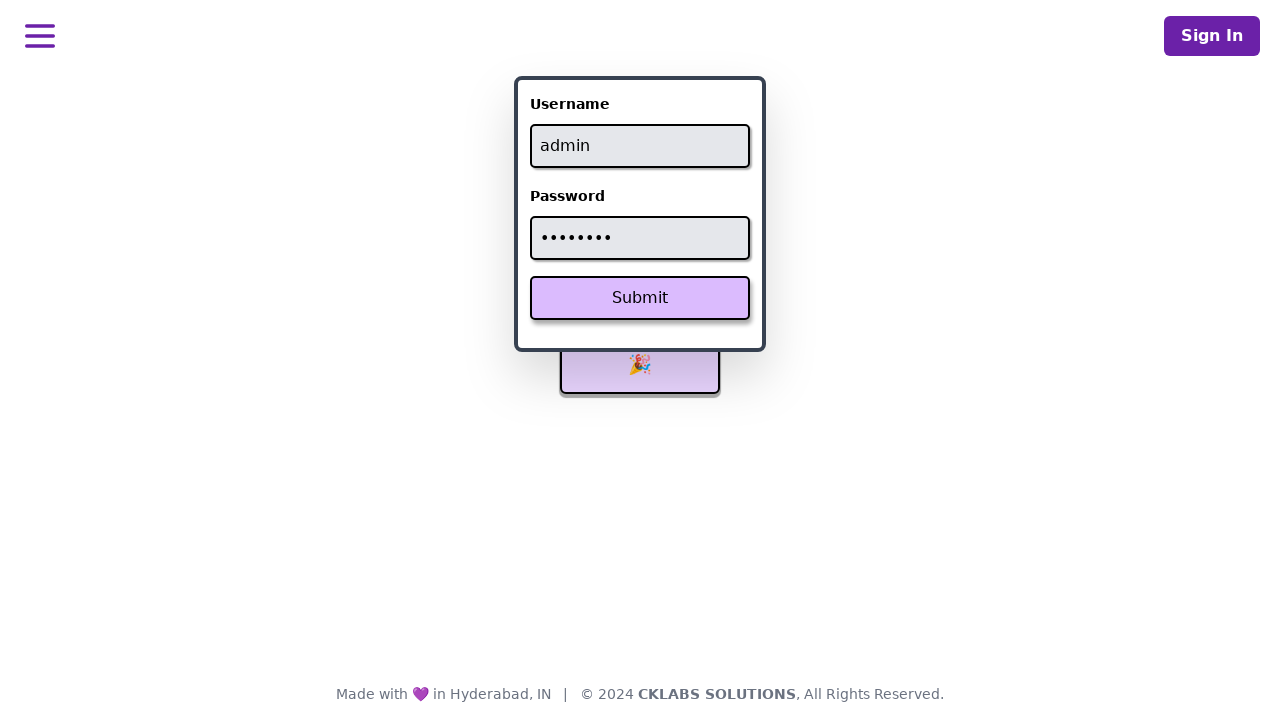

Success message displayed in modal
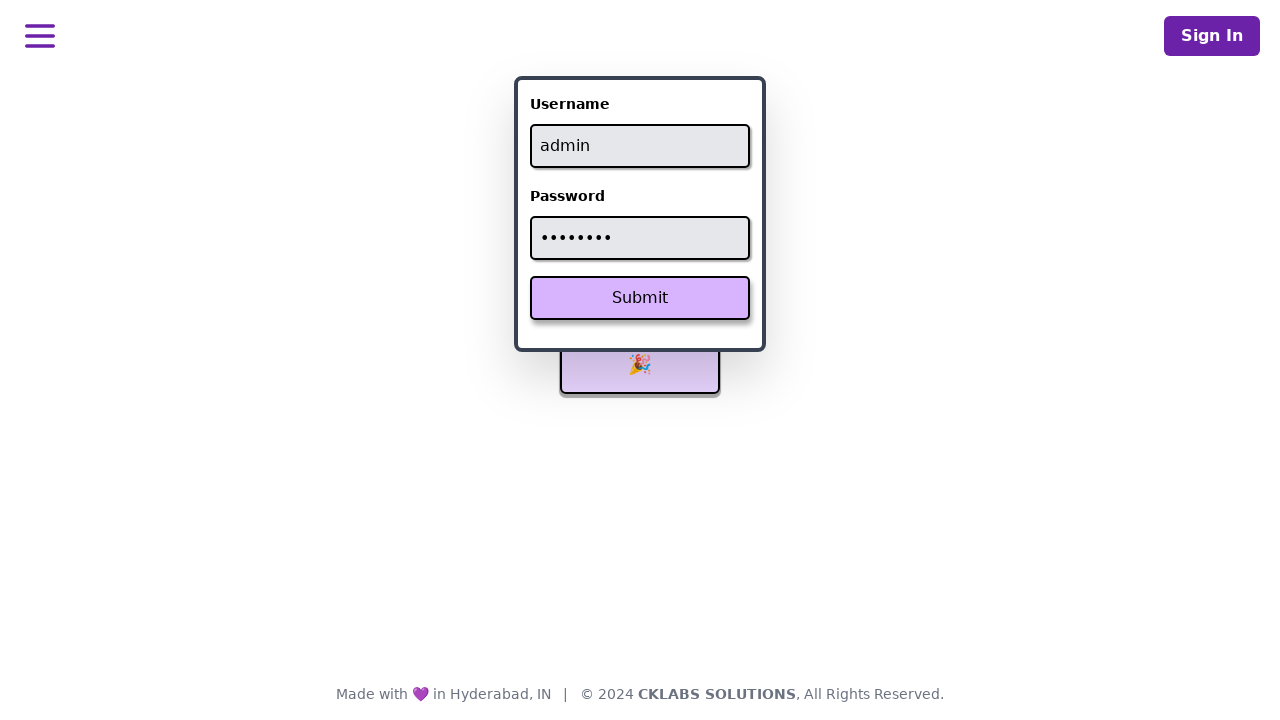

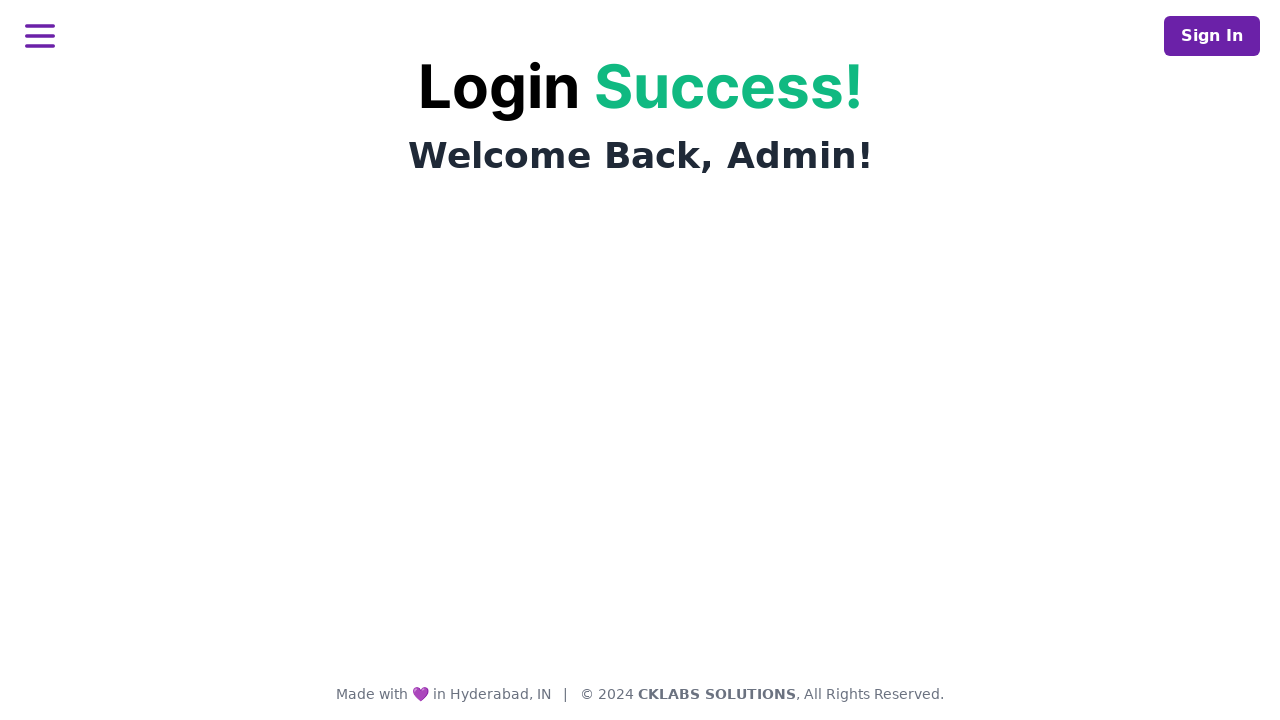